Tests checkbox interactions by clicking checkboxes and verifying their selected state

Starting URL: https://practice.cydeo.com/checkboxes

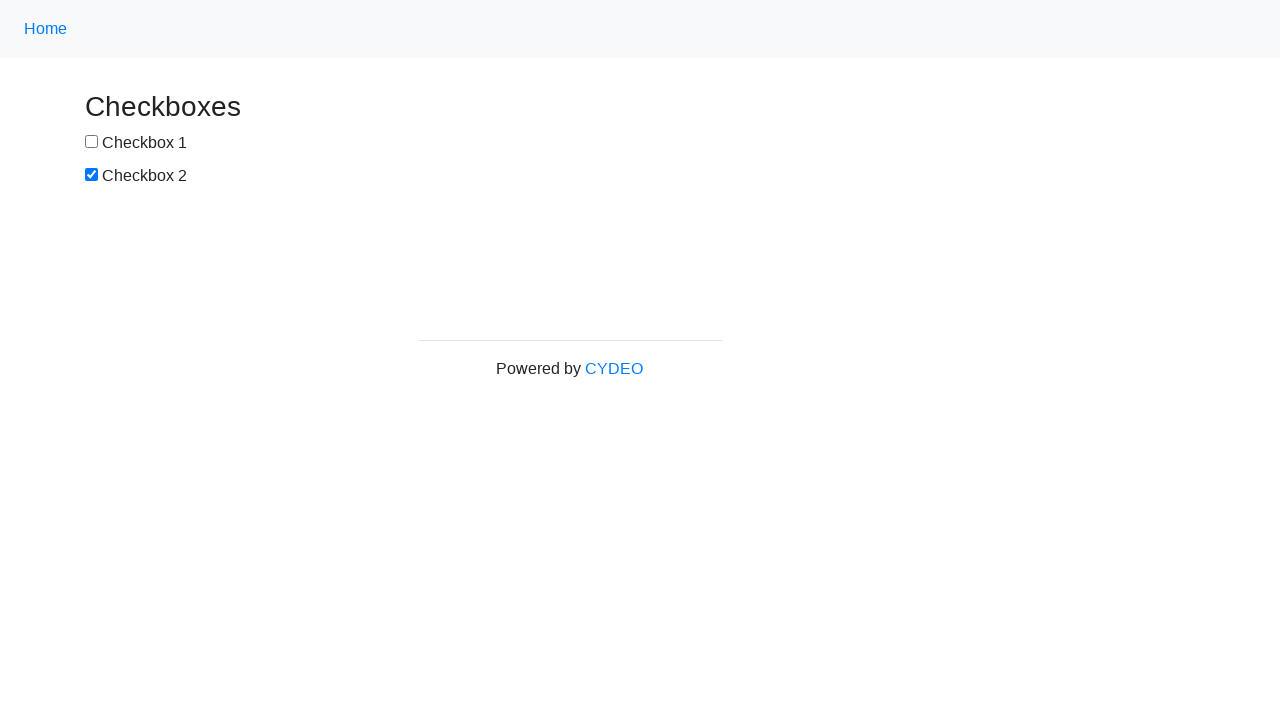

Located first checkbox (#box1)
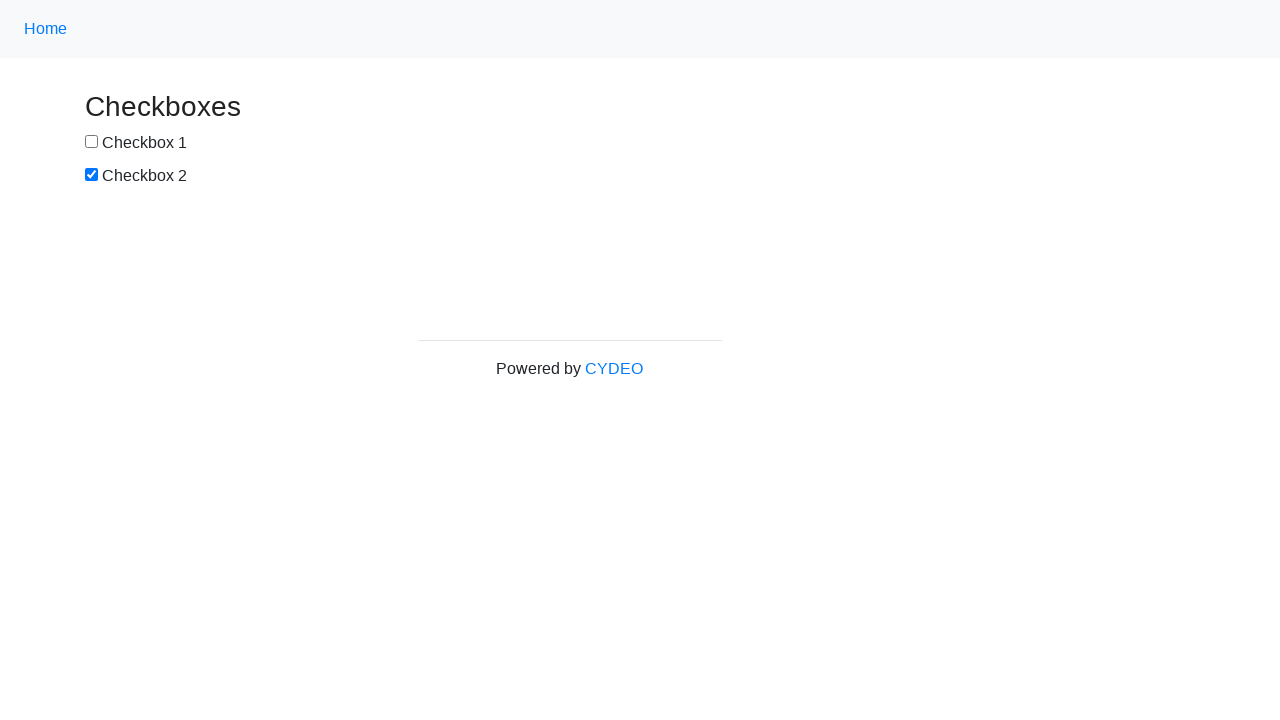

Checked initial state of first checkbox: False
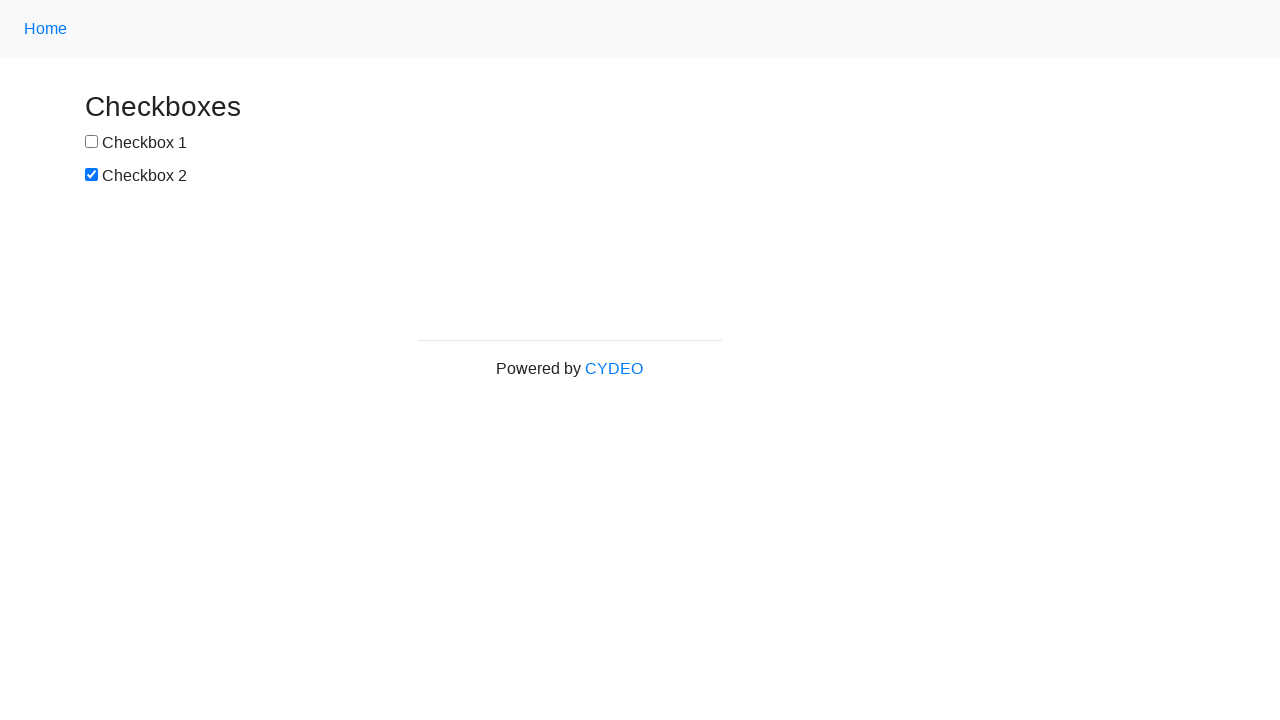

Located second checkbox (#box2)
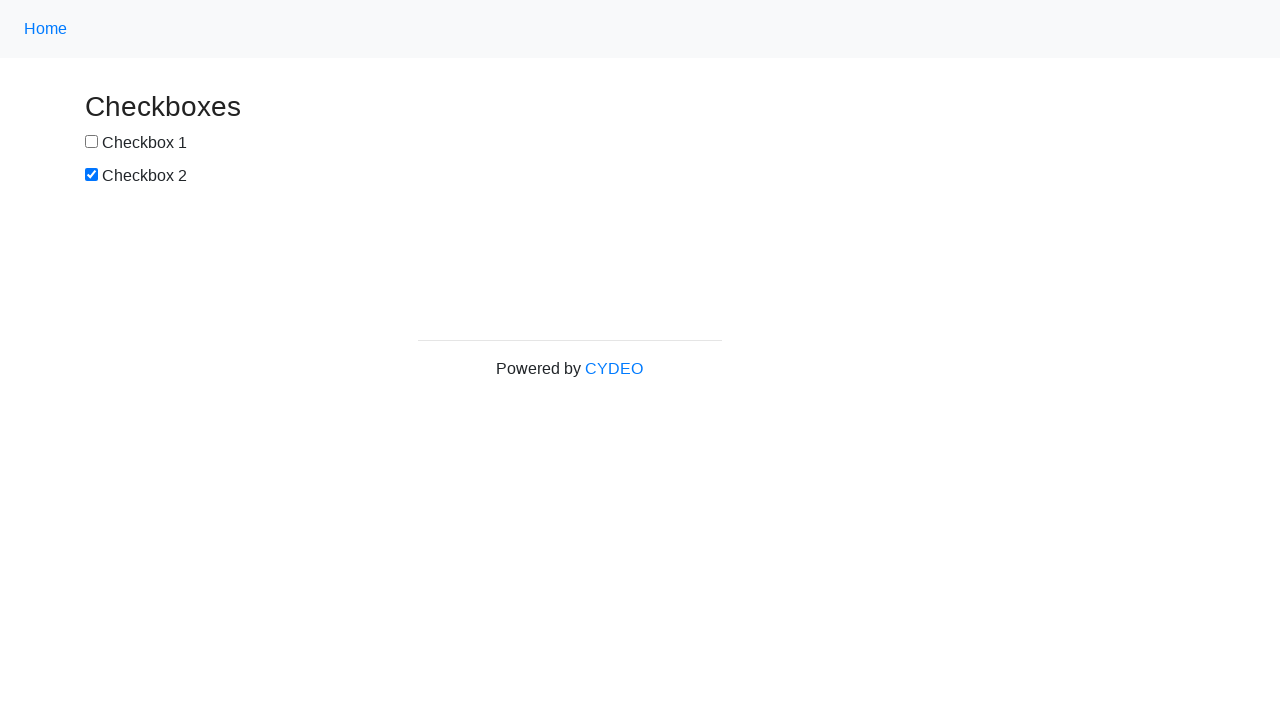

Checked initial state of second checkbox: True
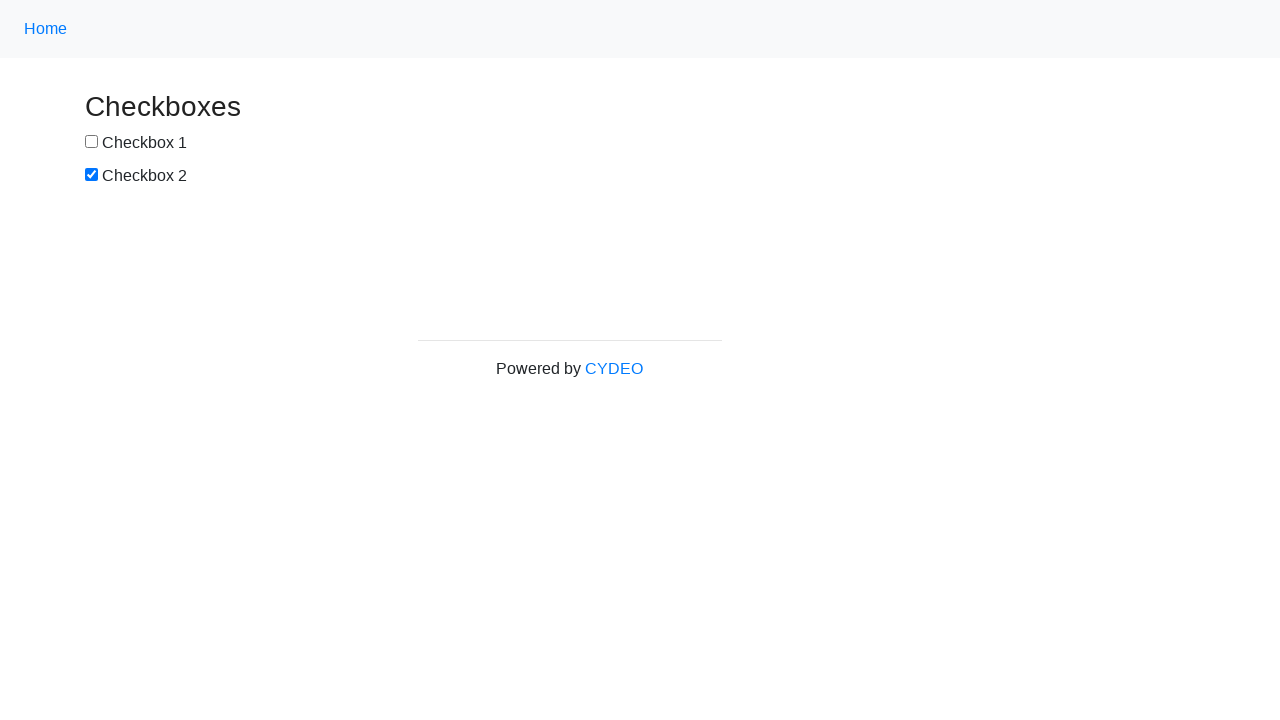

Clicked first checkbox to toggle its state at (92, 142) on #box1
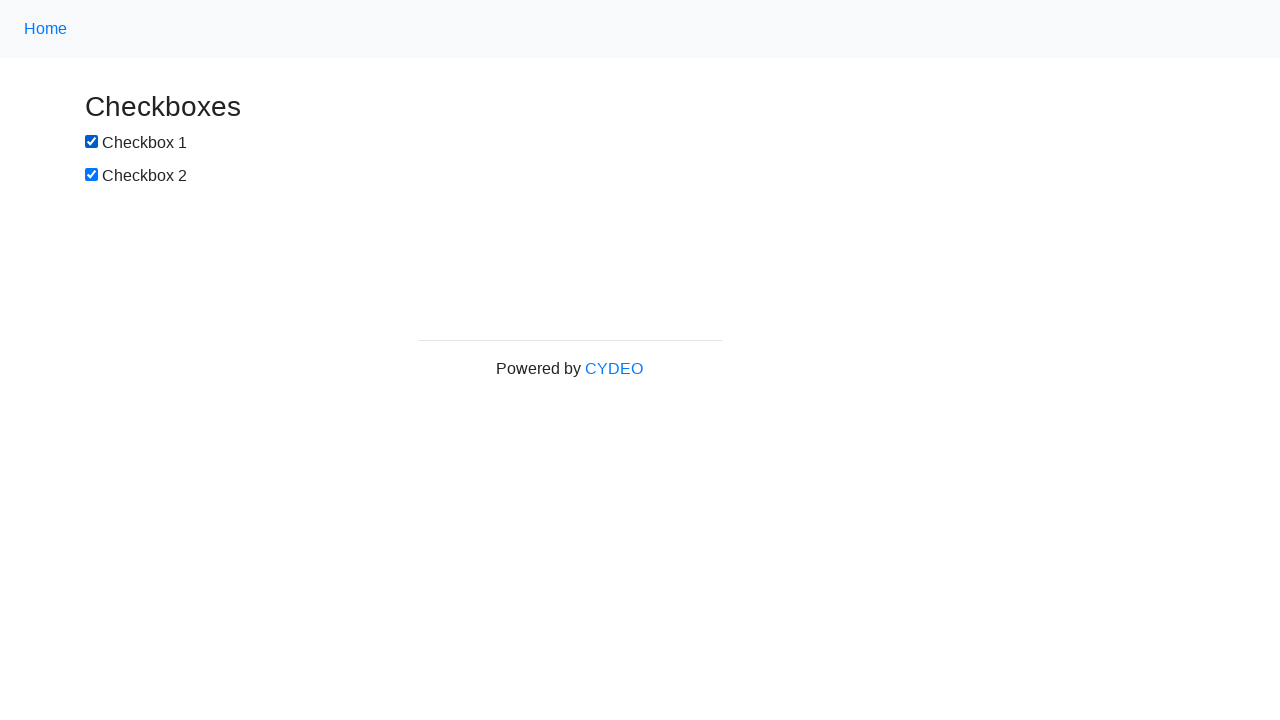

Clicked second checkbox to toggle its state at (92, 175) on #box2
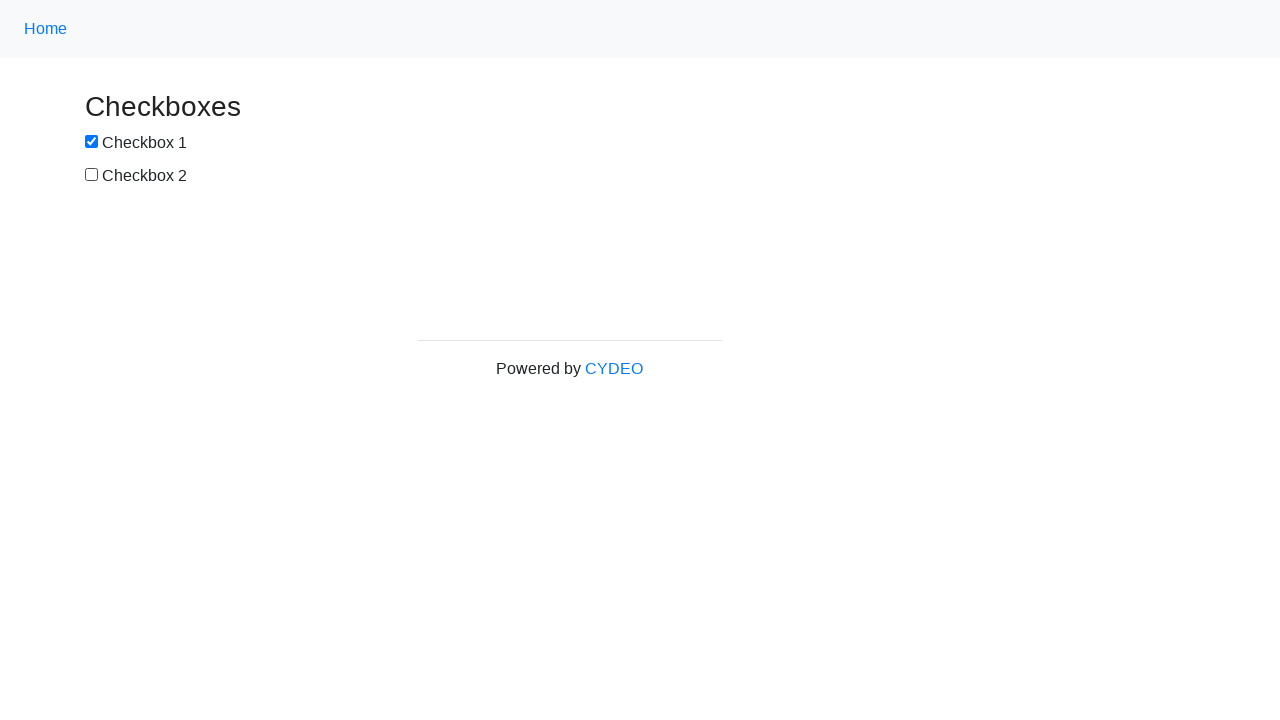

First checkbox was already selected, no action taken
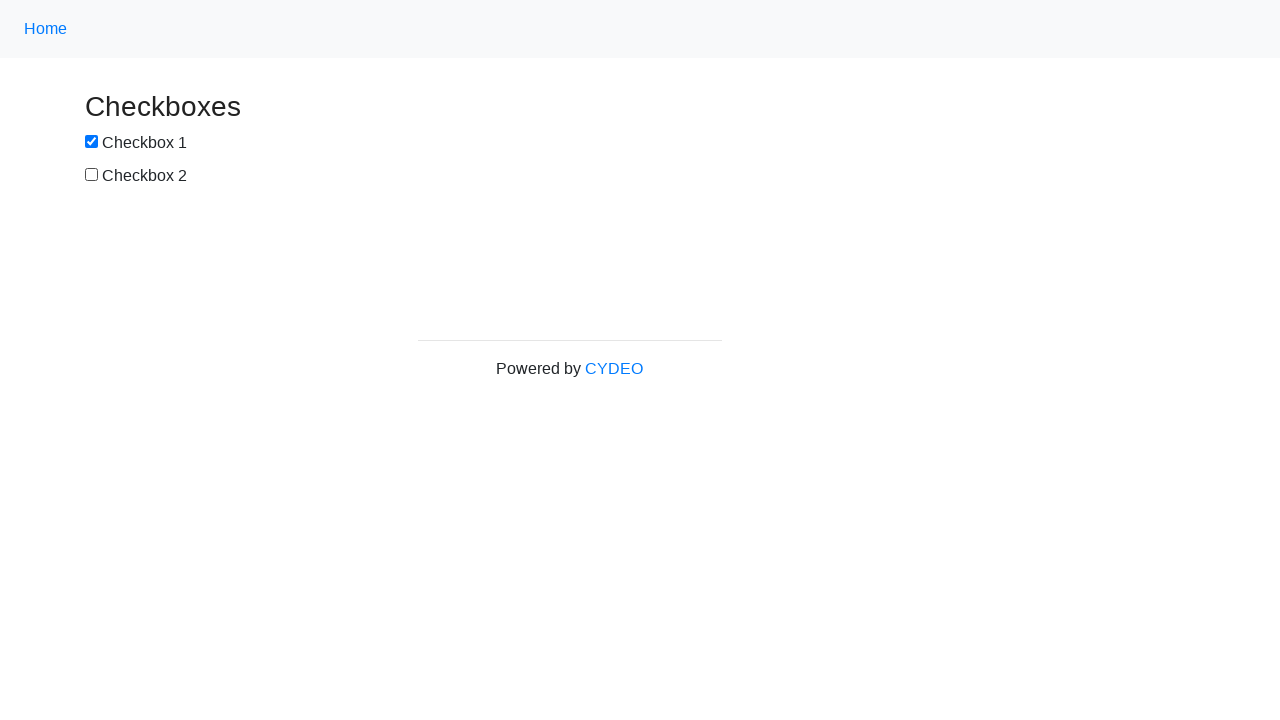

Clicked second checkbox because it was not selected at (92, 175) on #box2
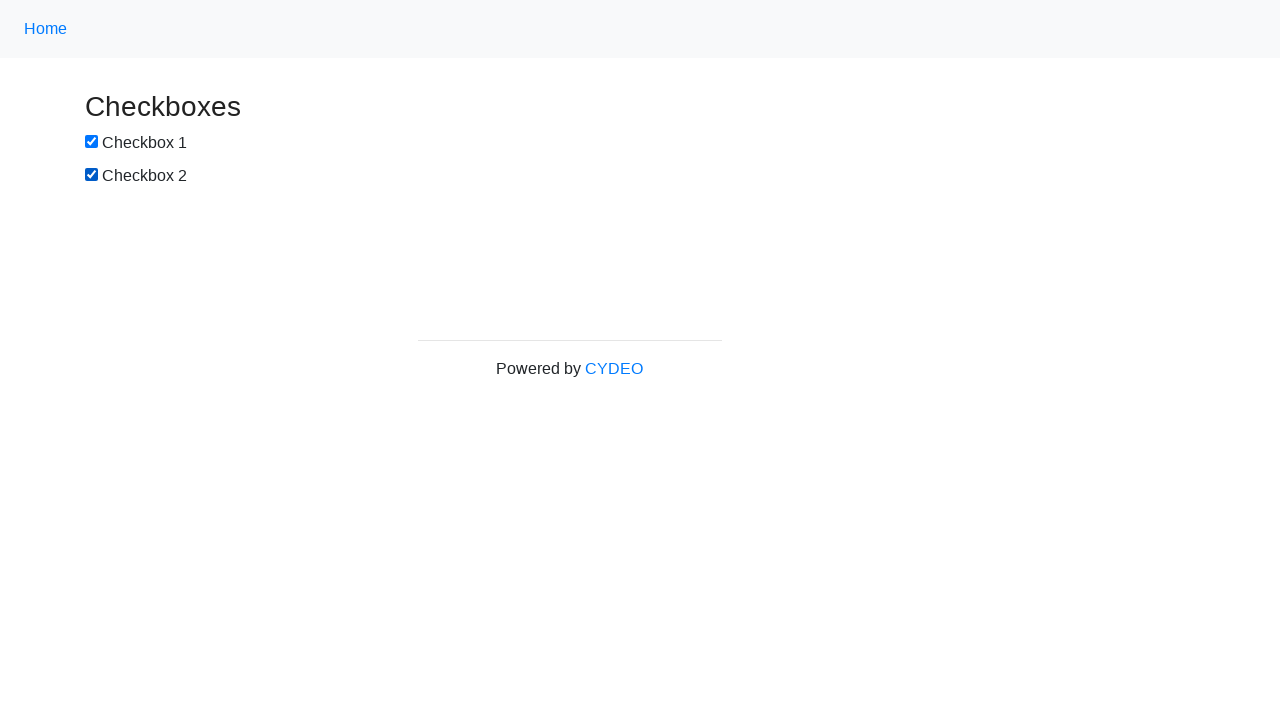

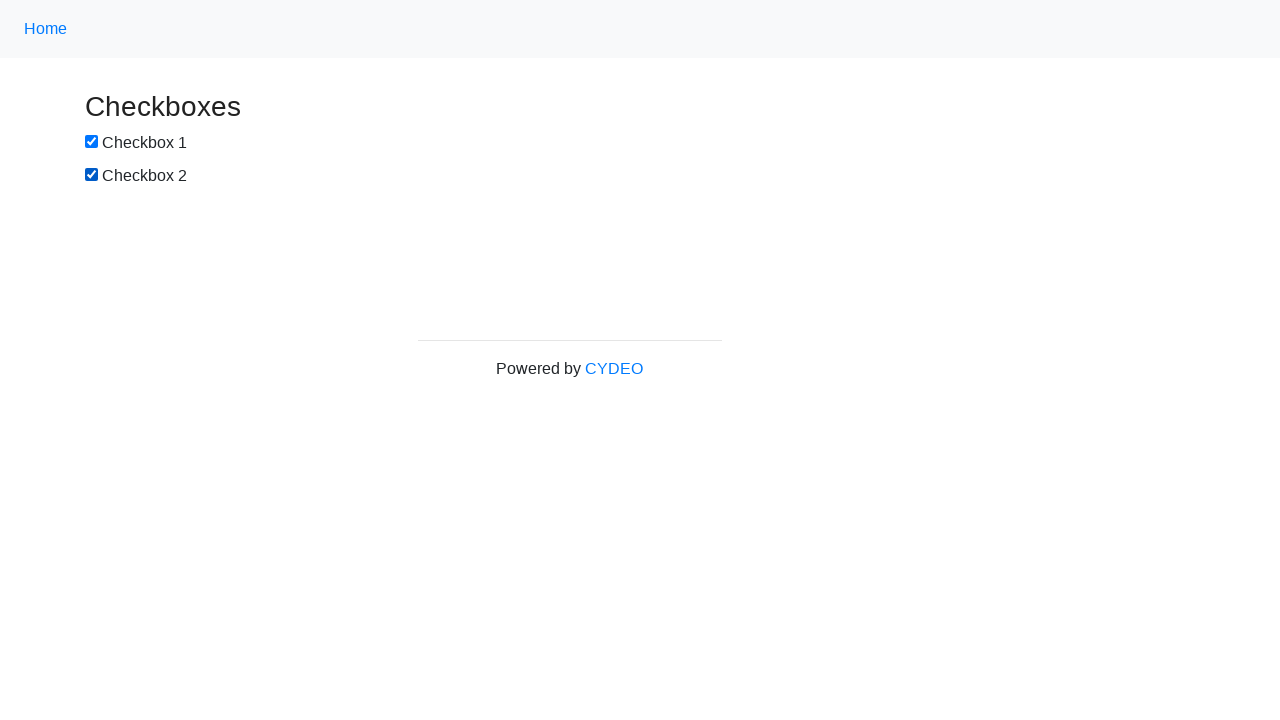